Navigates to the Selenium website and maximizes the browser window to verify the page loads correctly.

Starting URL: http://selenium.dev

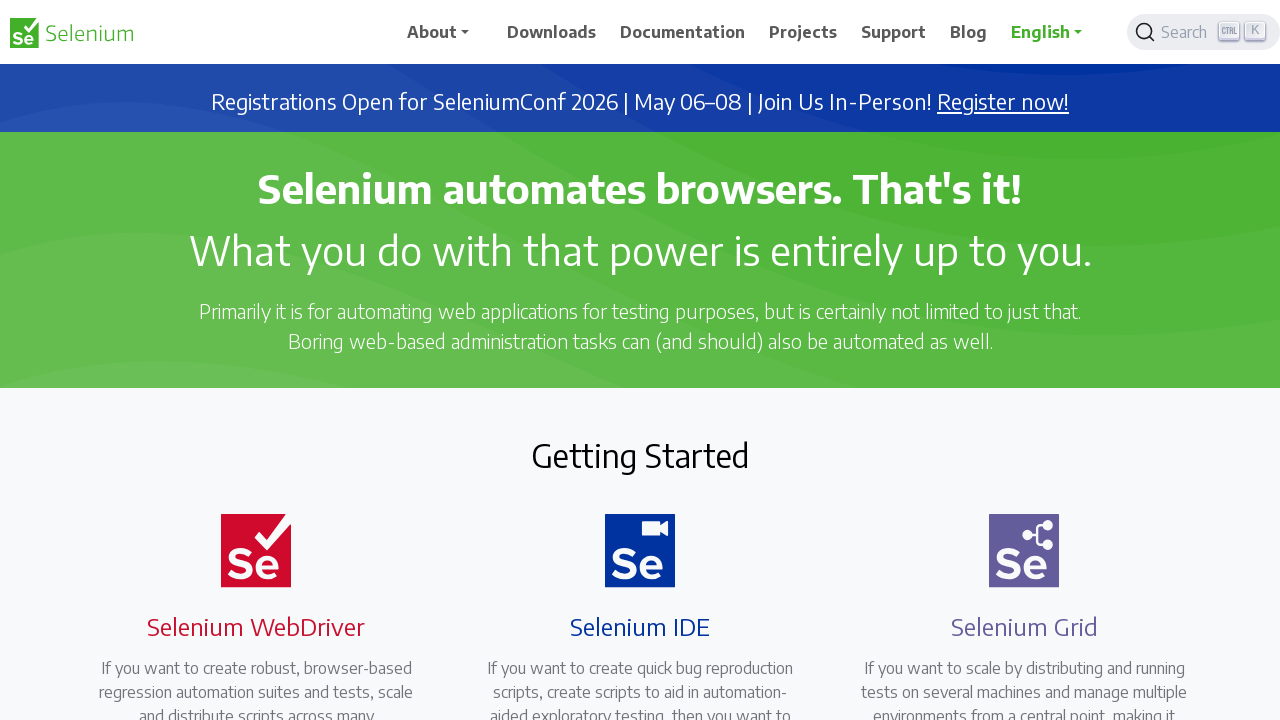

Navigated to http://selenium.dev
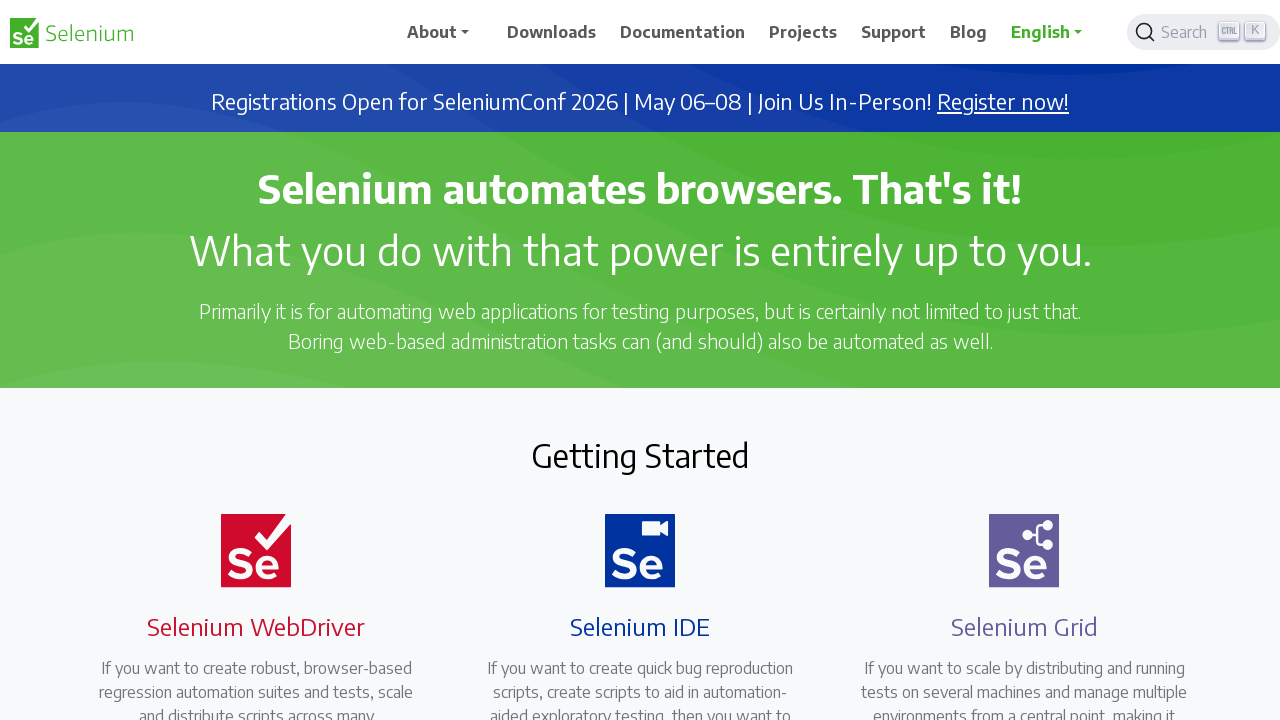

Maximized browser window to 1920x1080
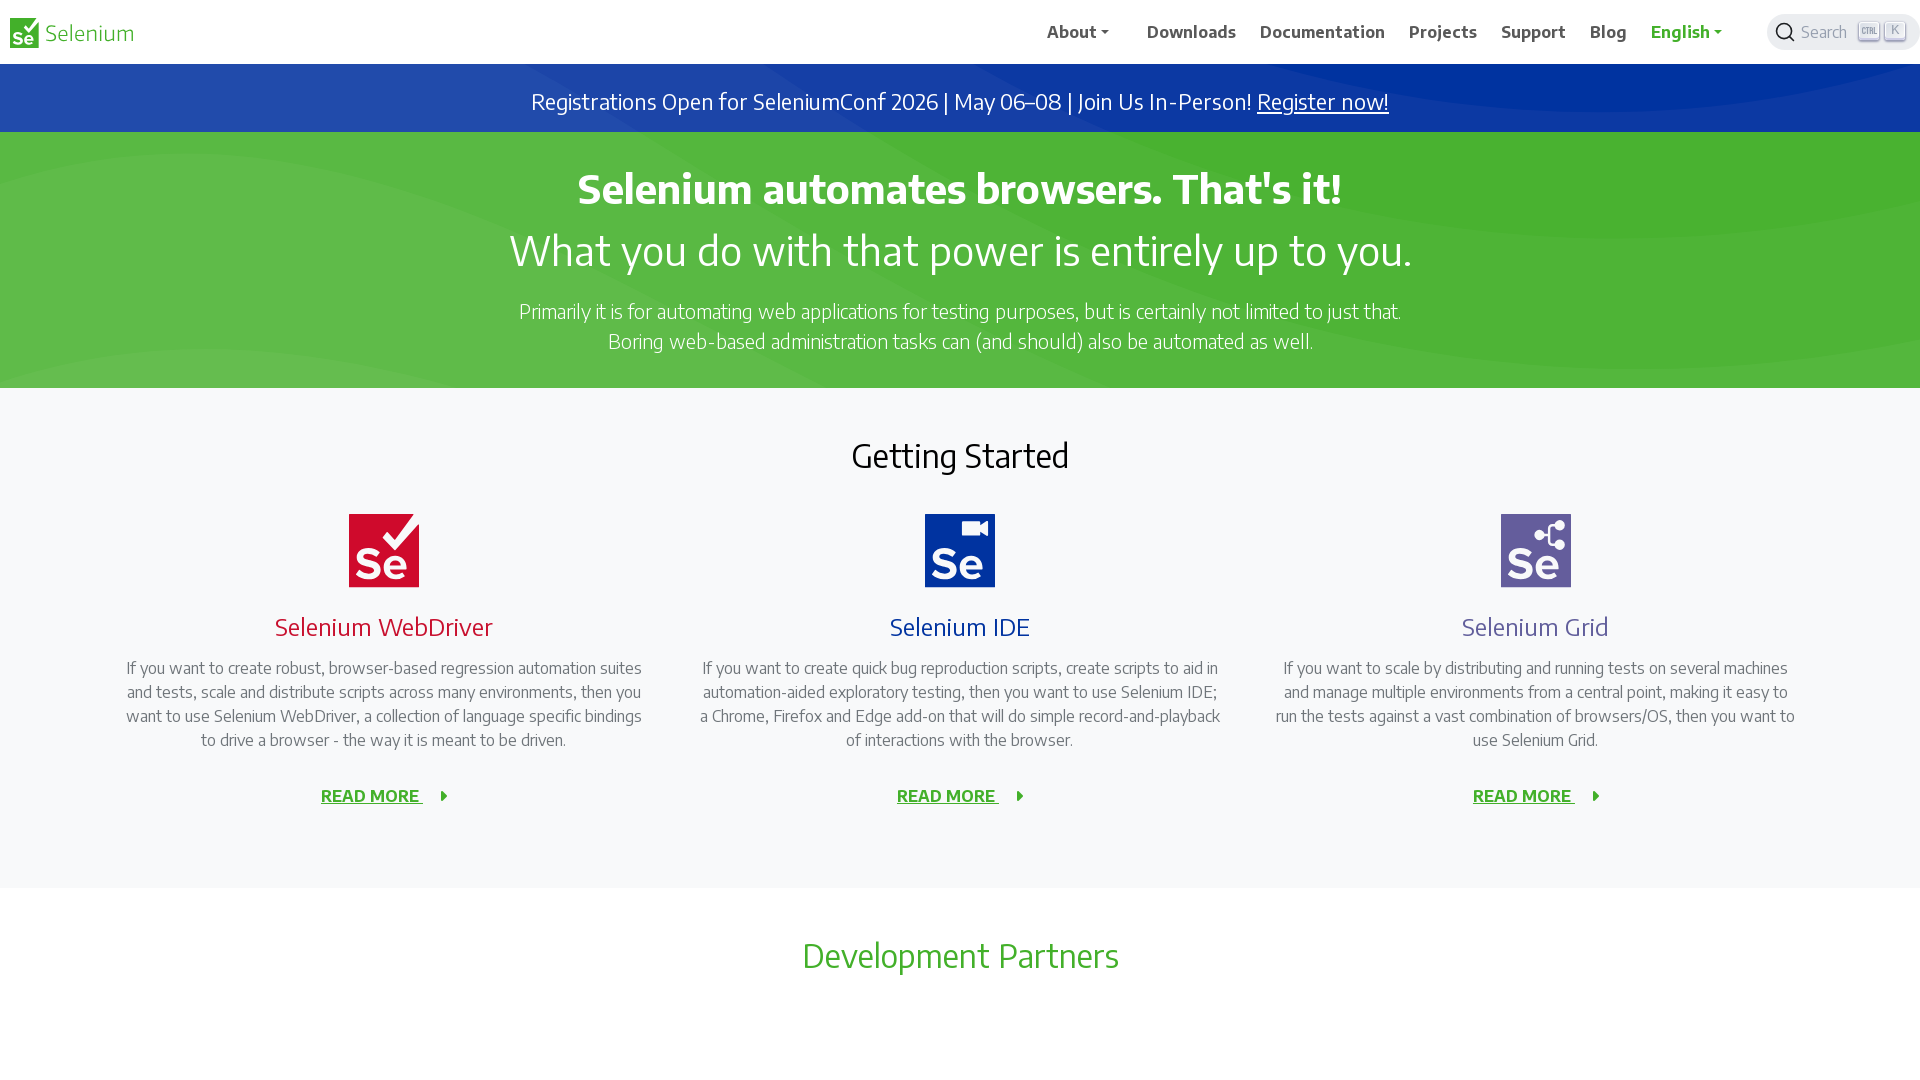

Page fully loaded (networkidle state reached)
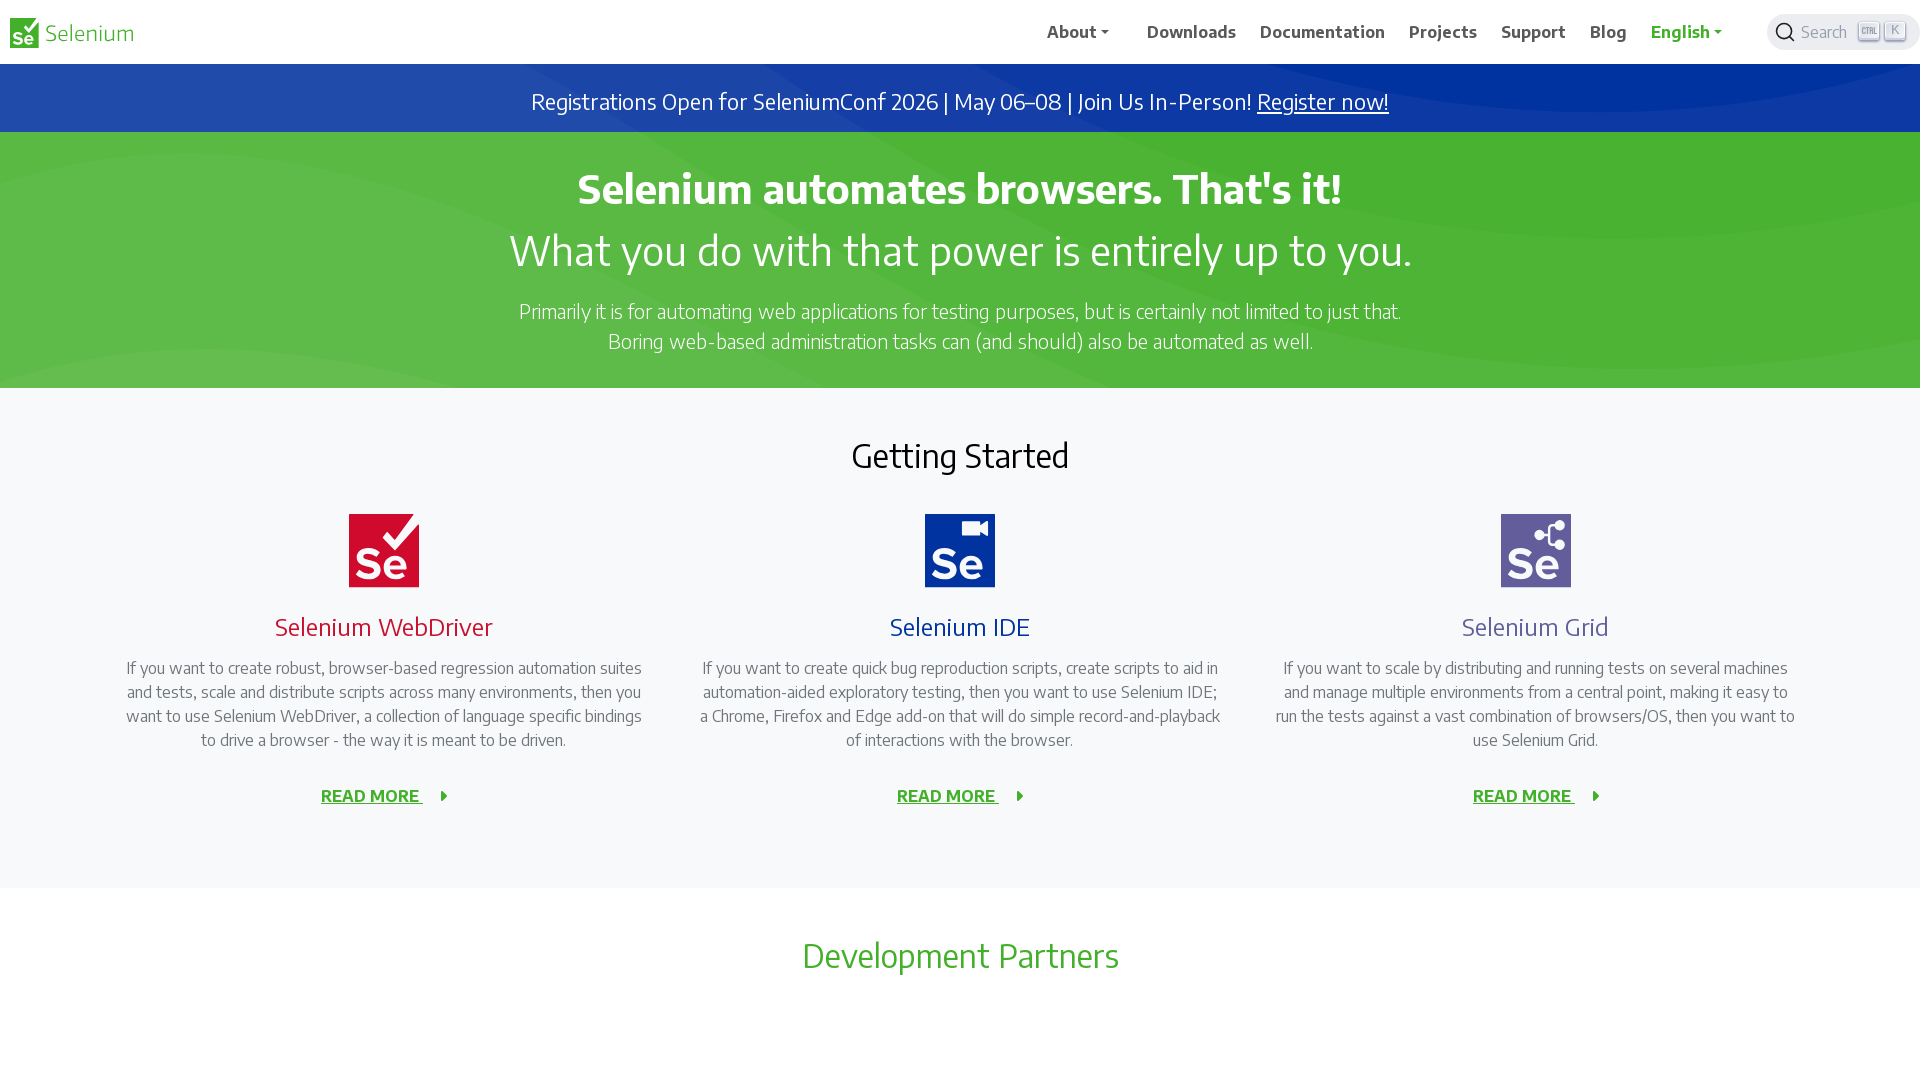

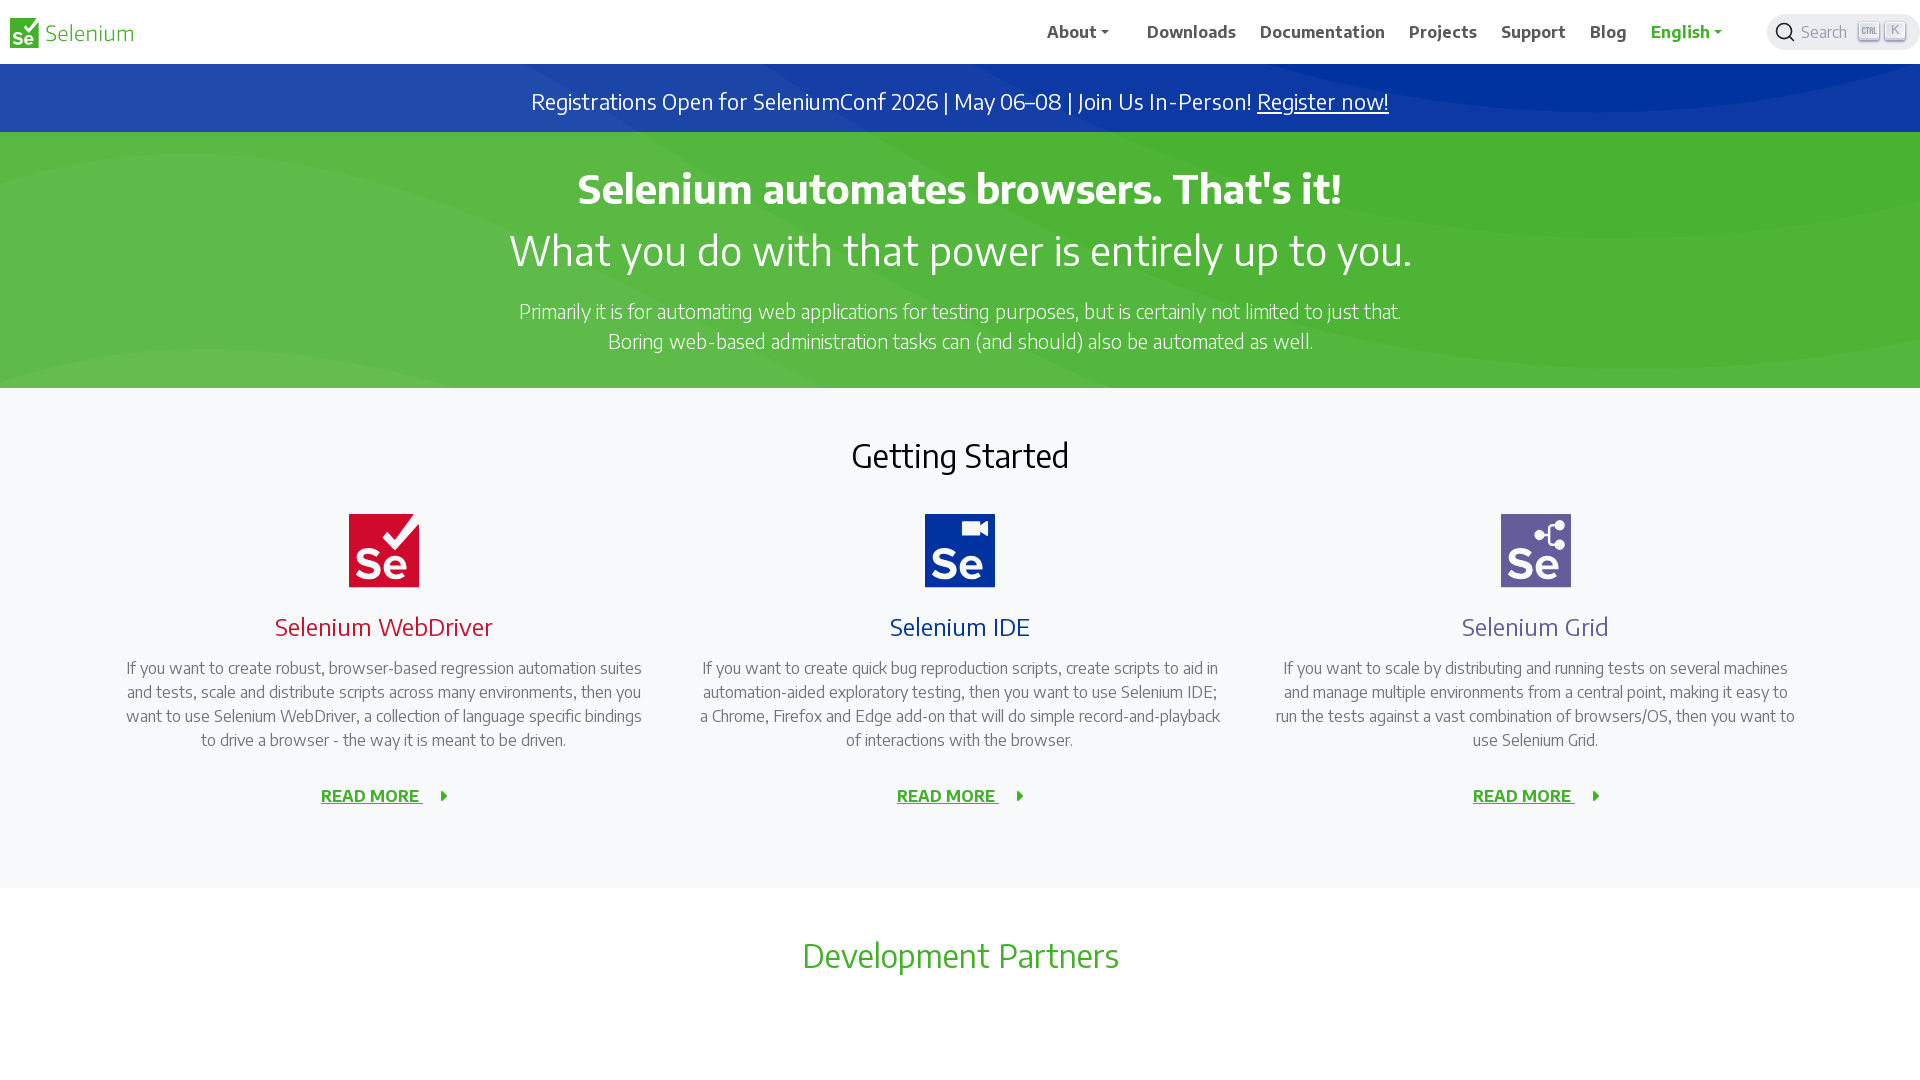